Tests accordion functionality by clicking to expand an accordion item and verifying the revealed content

Starting URL: https://practice-automation.com/accordions/

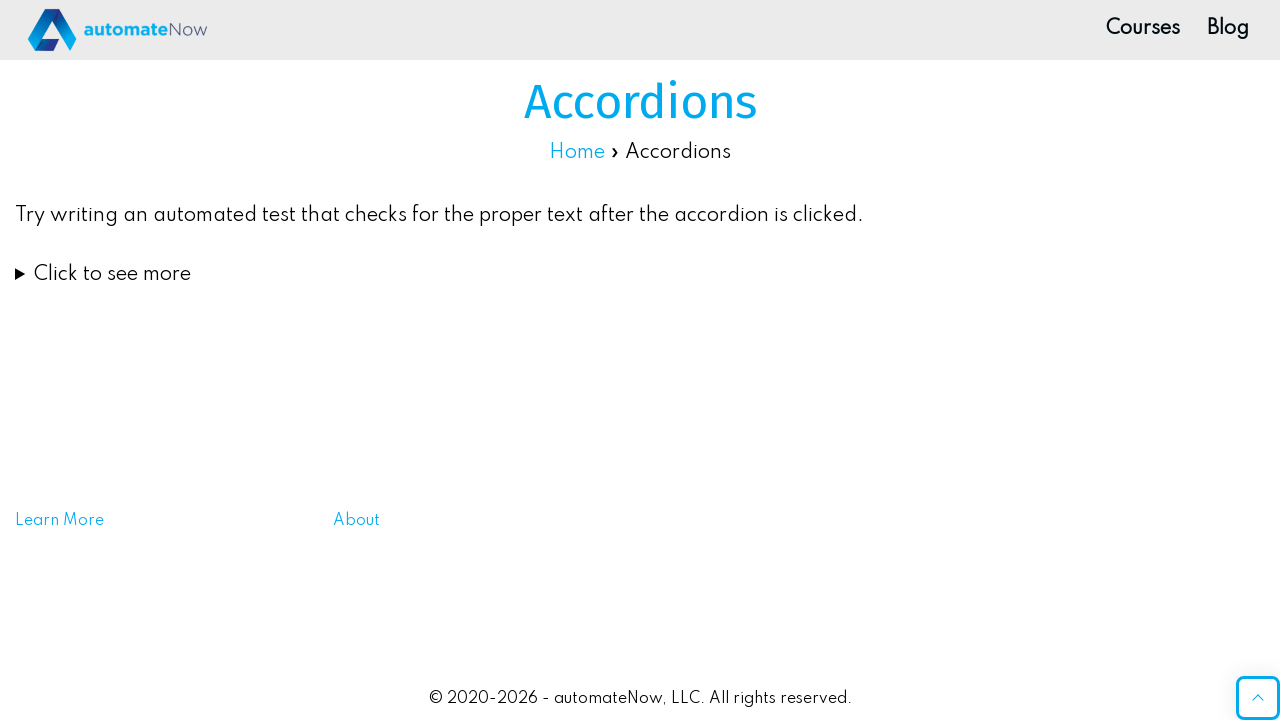

Clicked accordion item to expand at (640, 274) on xpath=//summary[contains(@class,'accordion-item__title')]
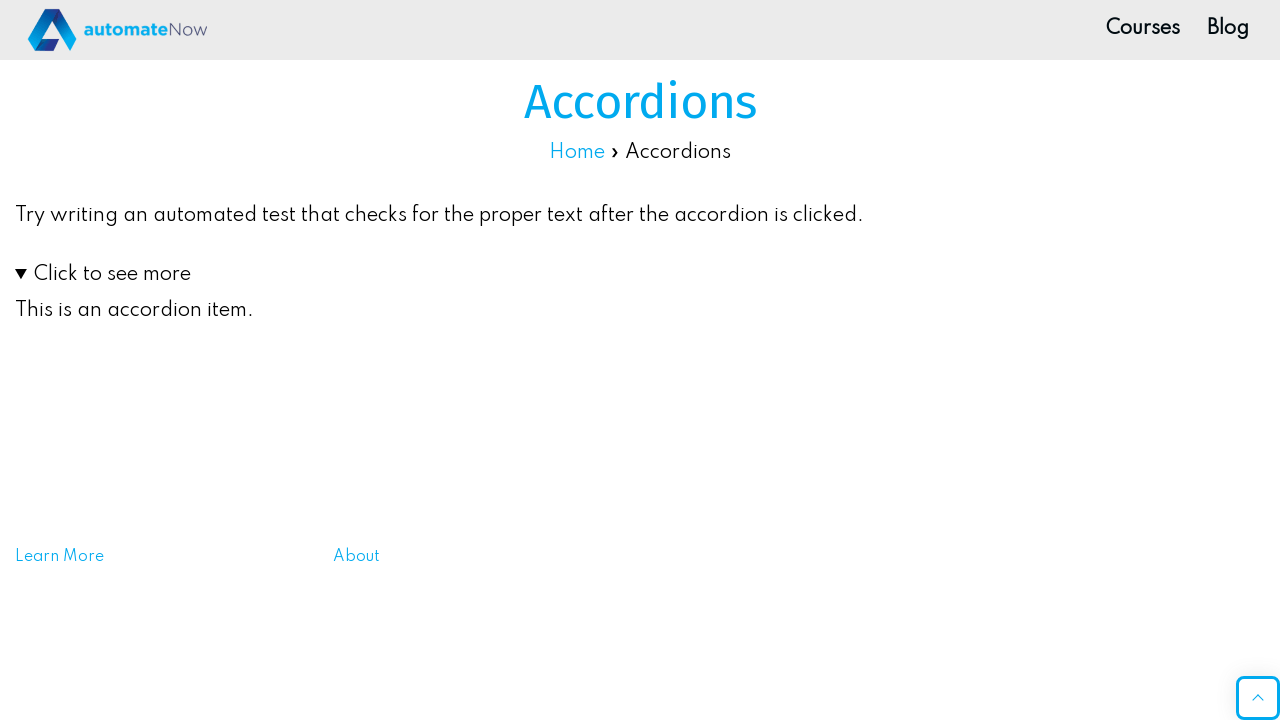

Located accordion content text element
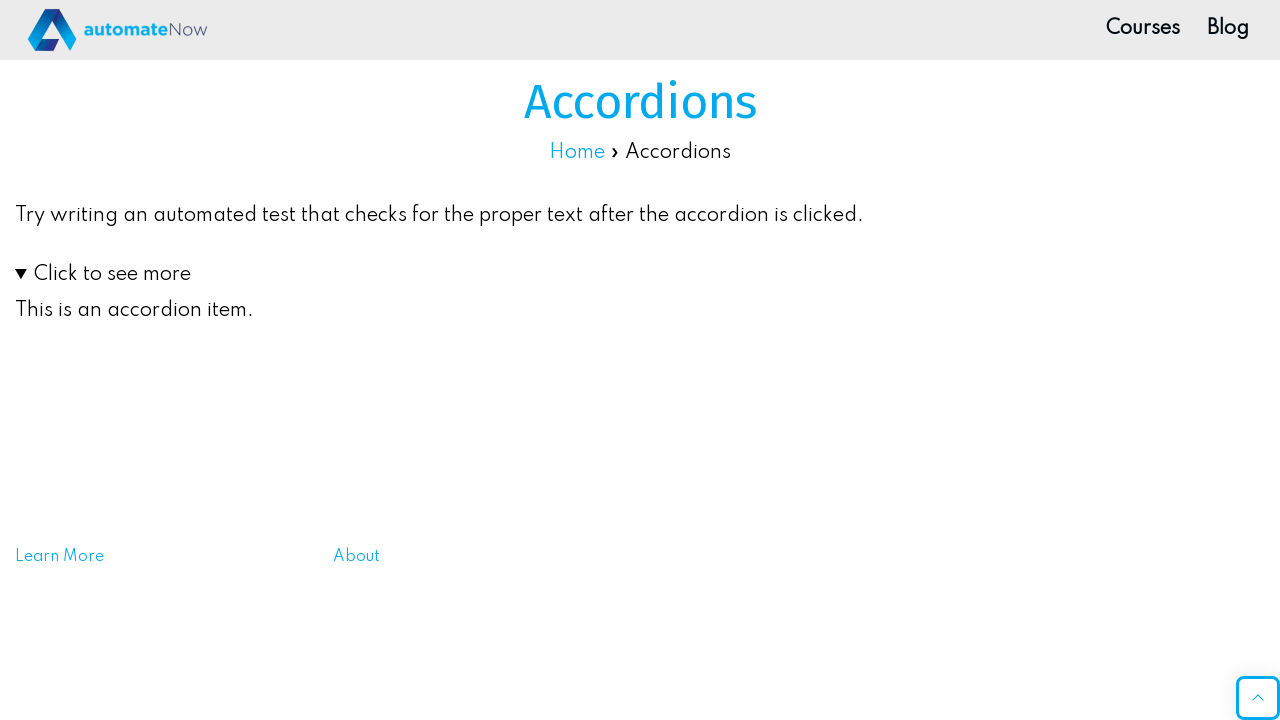

Verified accordion content displays 'This is an accordion item.'
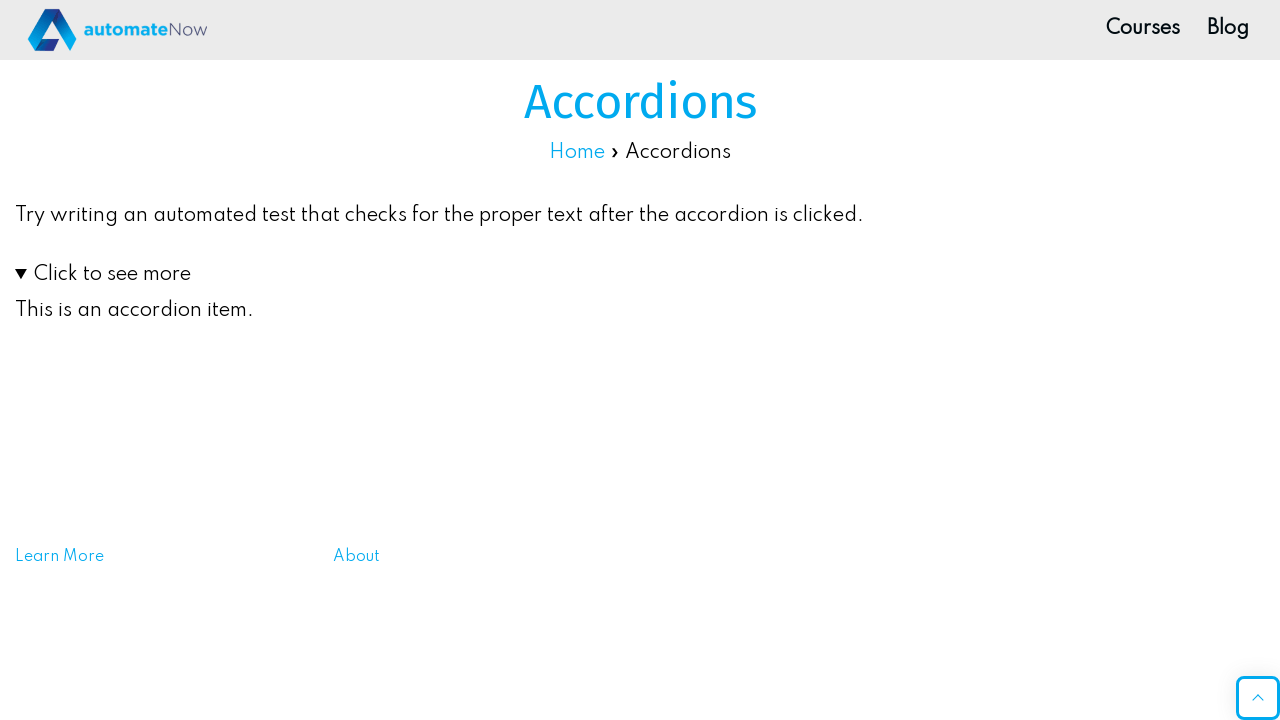

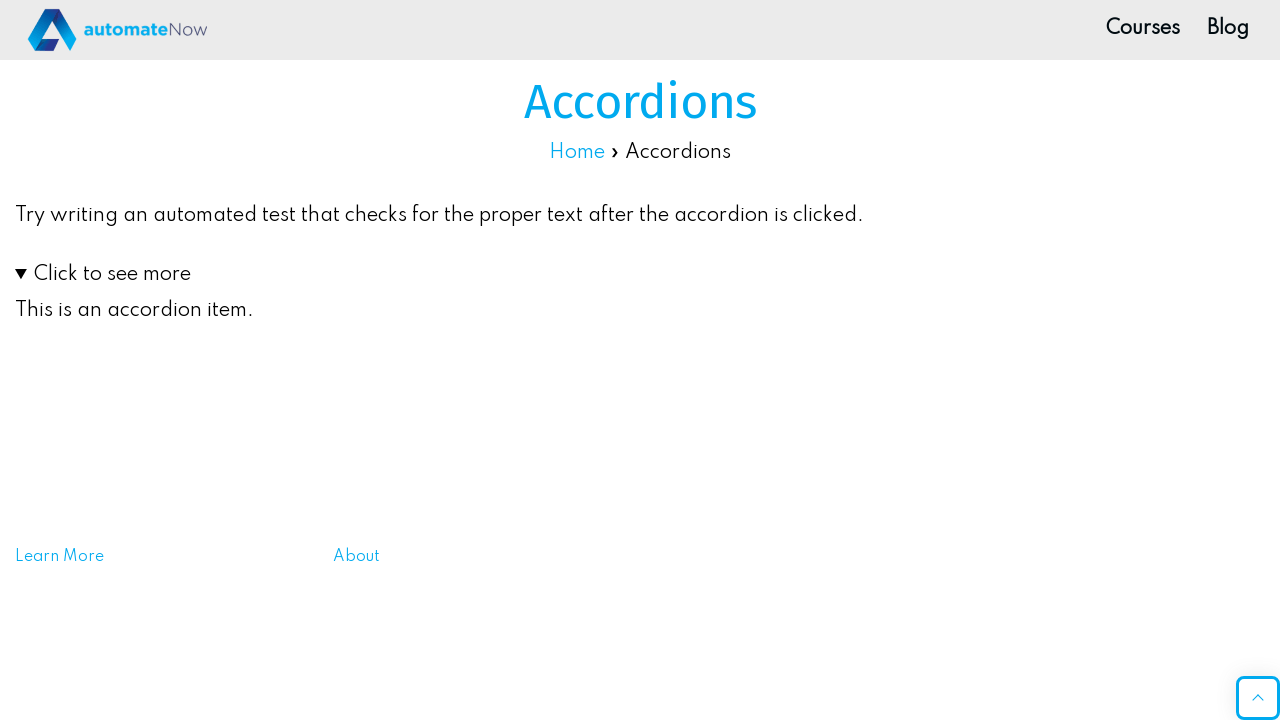